Navigates to a form page and retrieves tooltip text from form fields (firstname, lastname, and address) by reading their title attributes

Starting URL: https://www.globalsqa.com/demoSite/practice/tooltip/forms.html

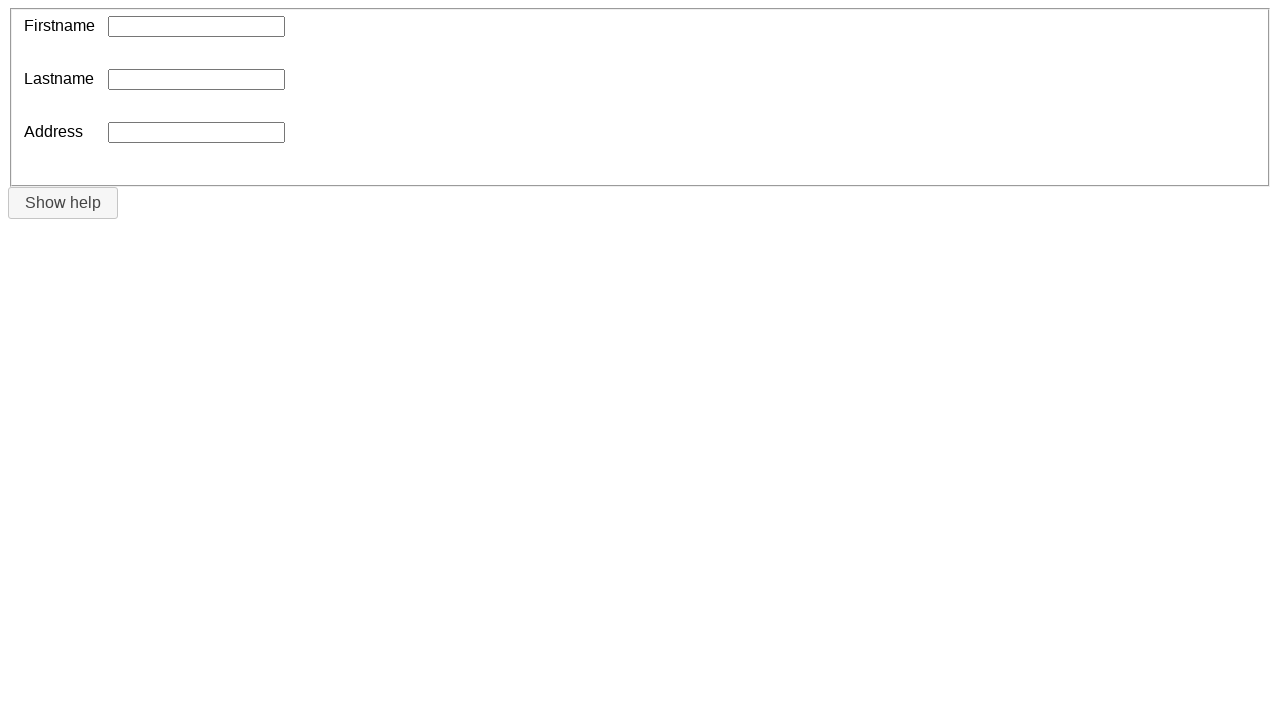

Navigated to tooltip forms page
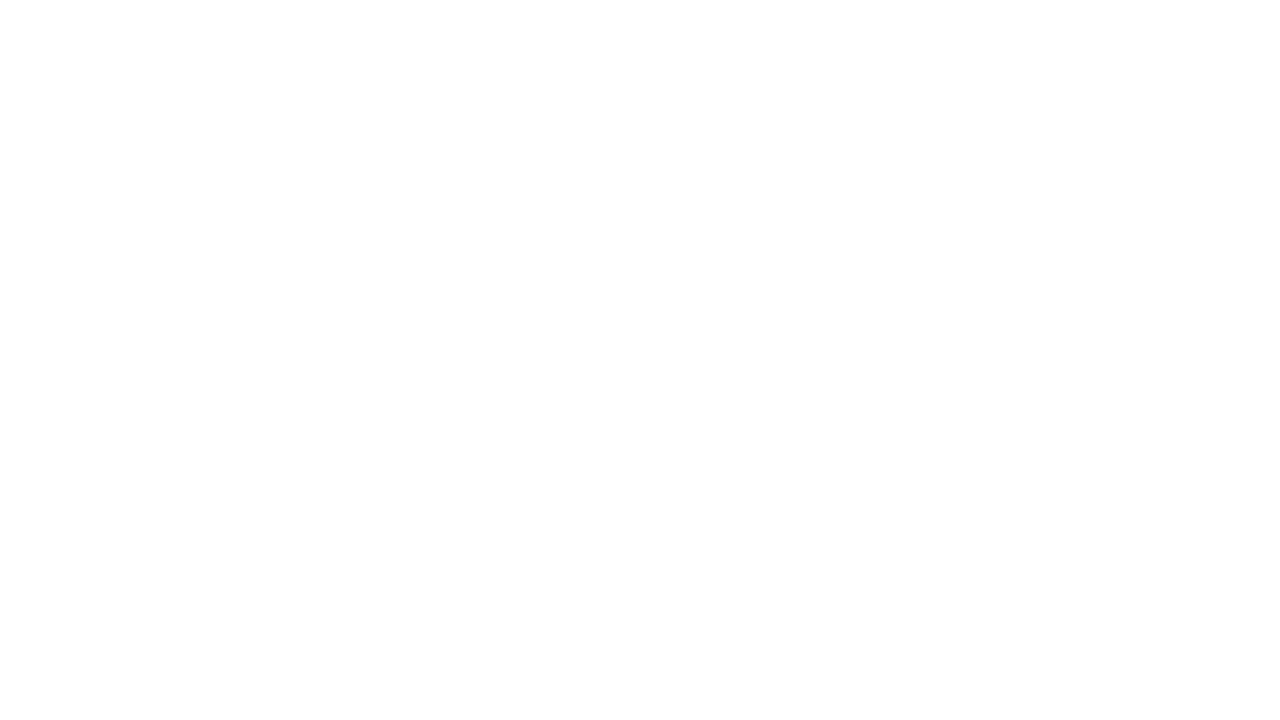

Located firstname form field
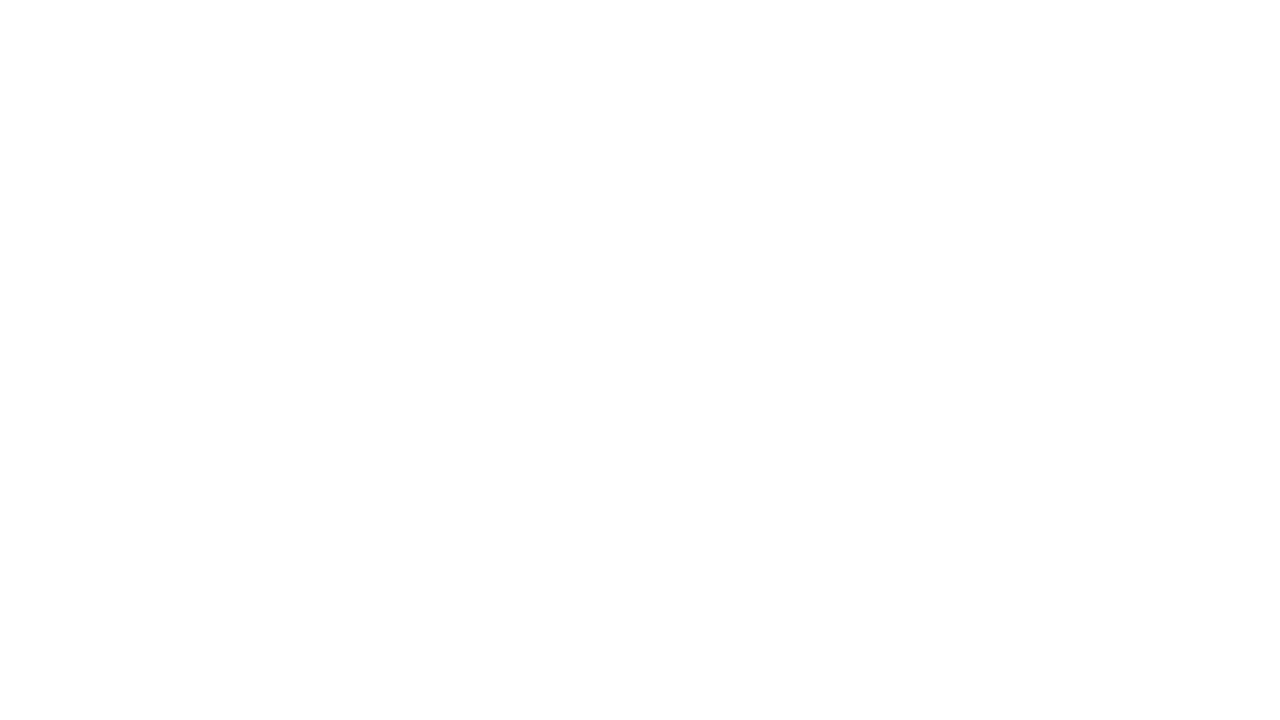

Retrieved firstname tooltip: Please provide your firstname.
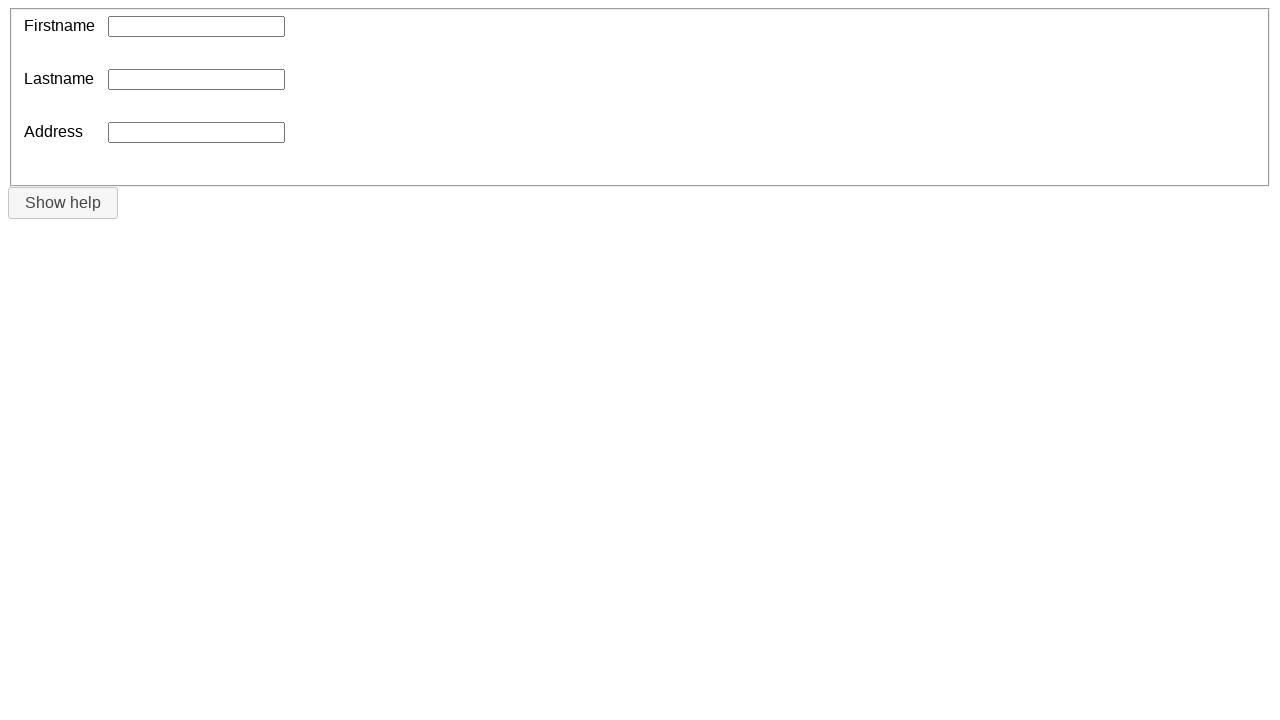

Located lastname form field
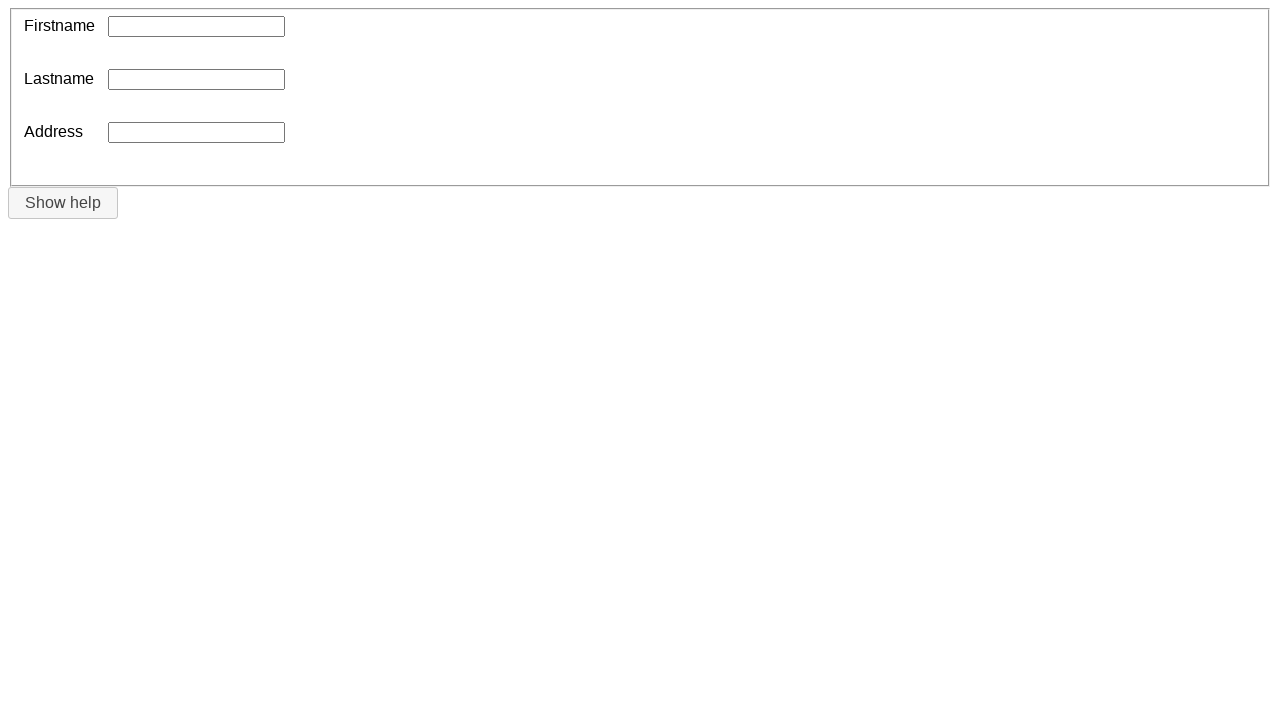

Retrieved lastname tooltip: Please provide also your lastname.
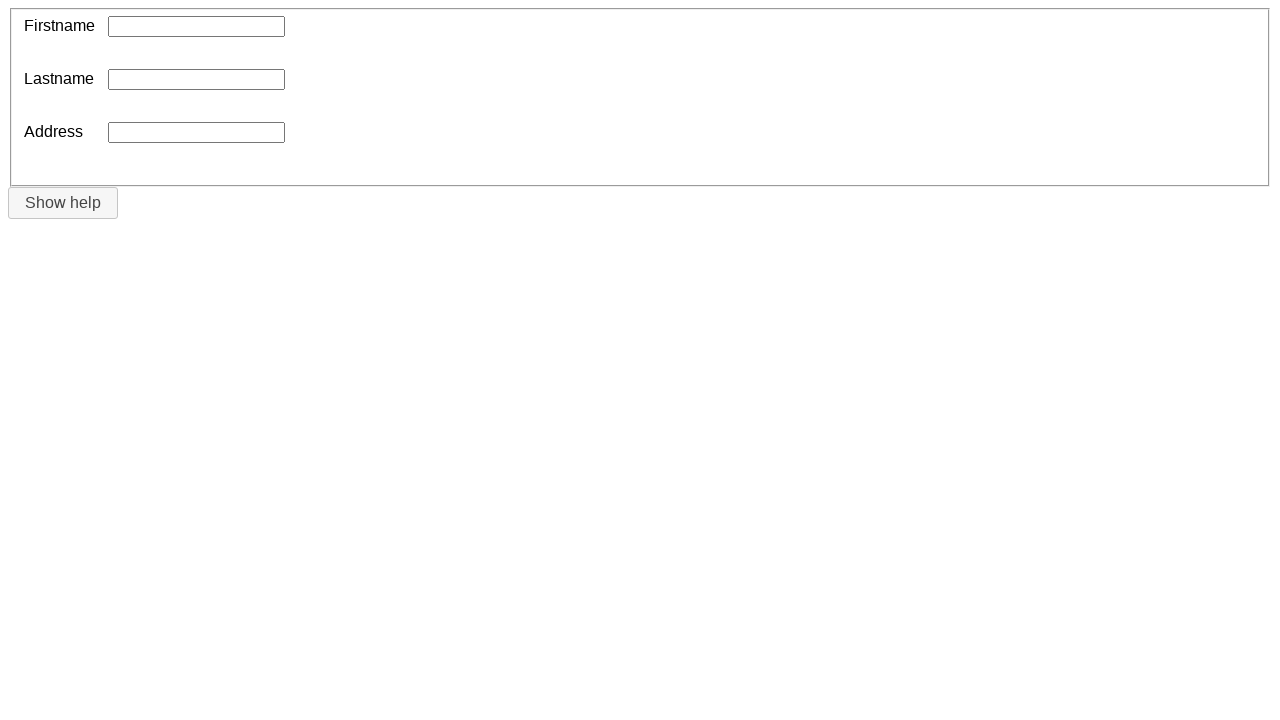

Located address form field
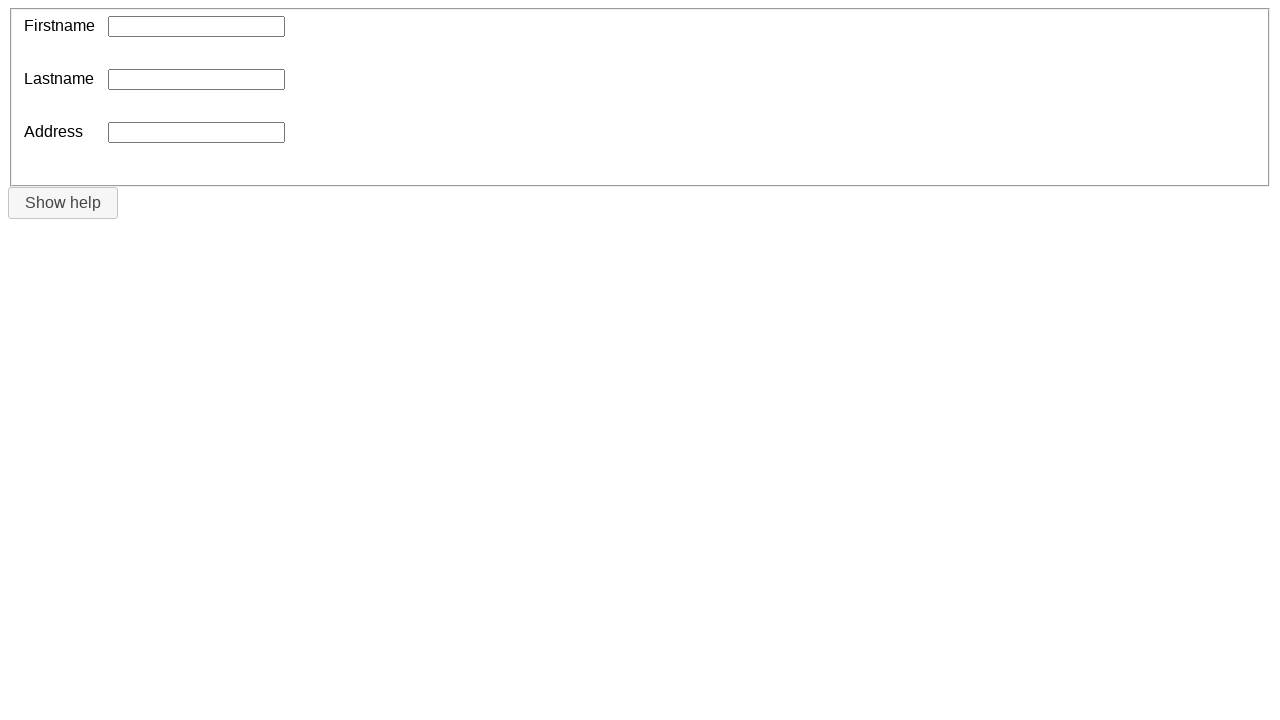

Retrieved address tooltip: Your home or work address.
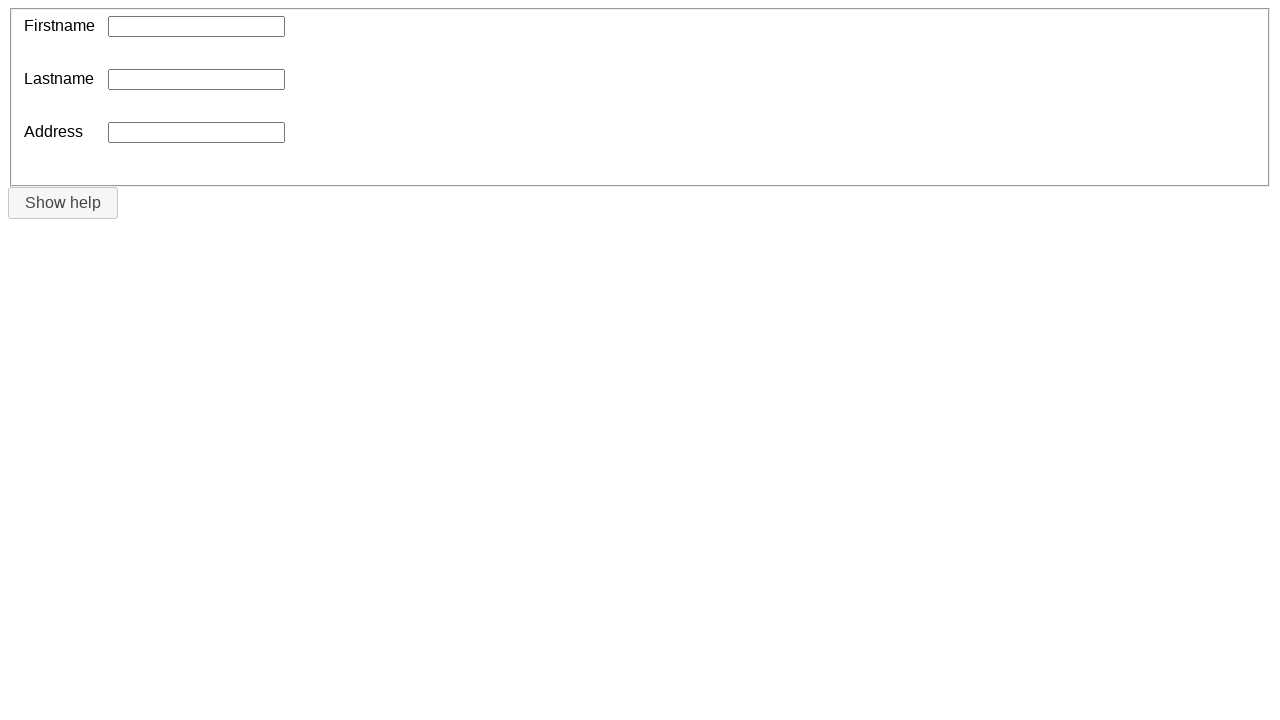

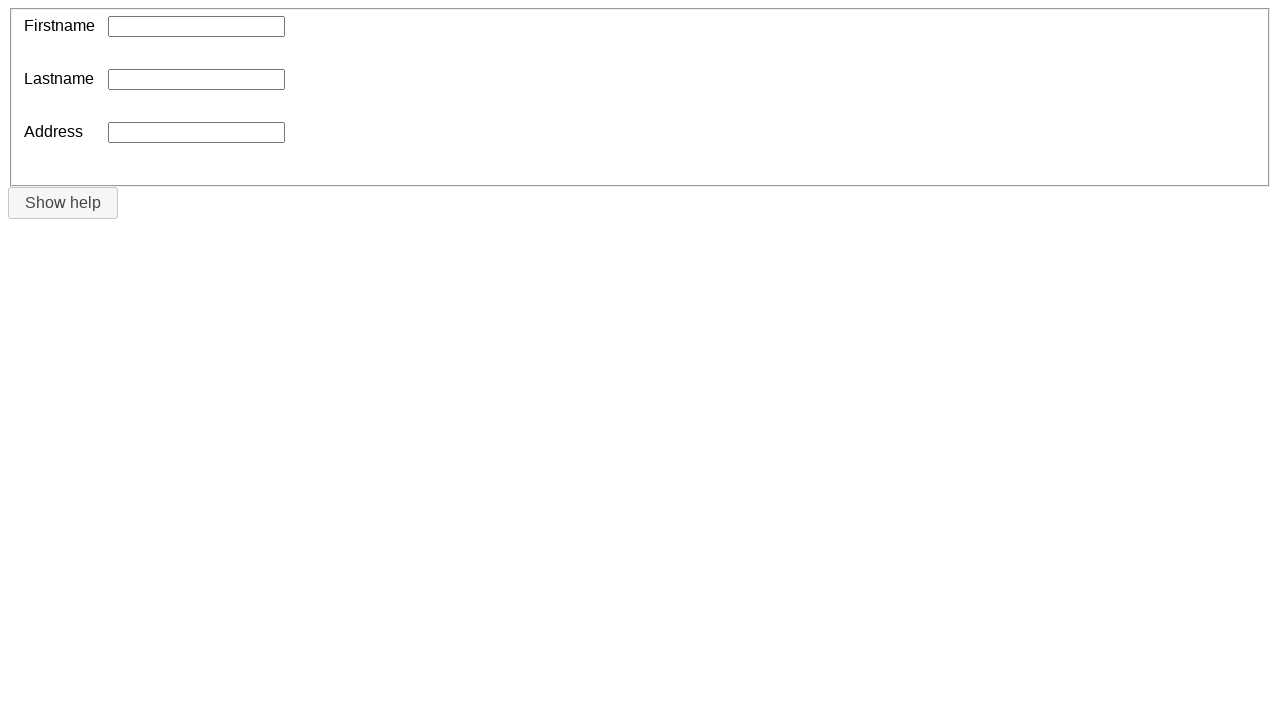